Tests filtering to display only completed items

Starting URL: https://demo.playwright.dev/todomvc

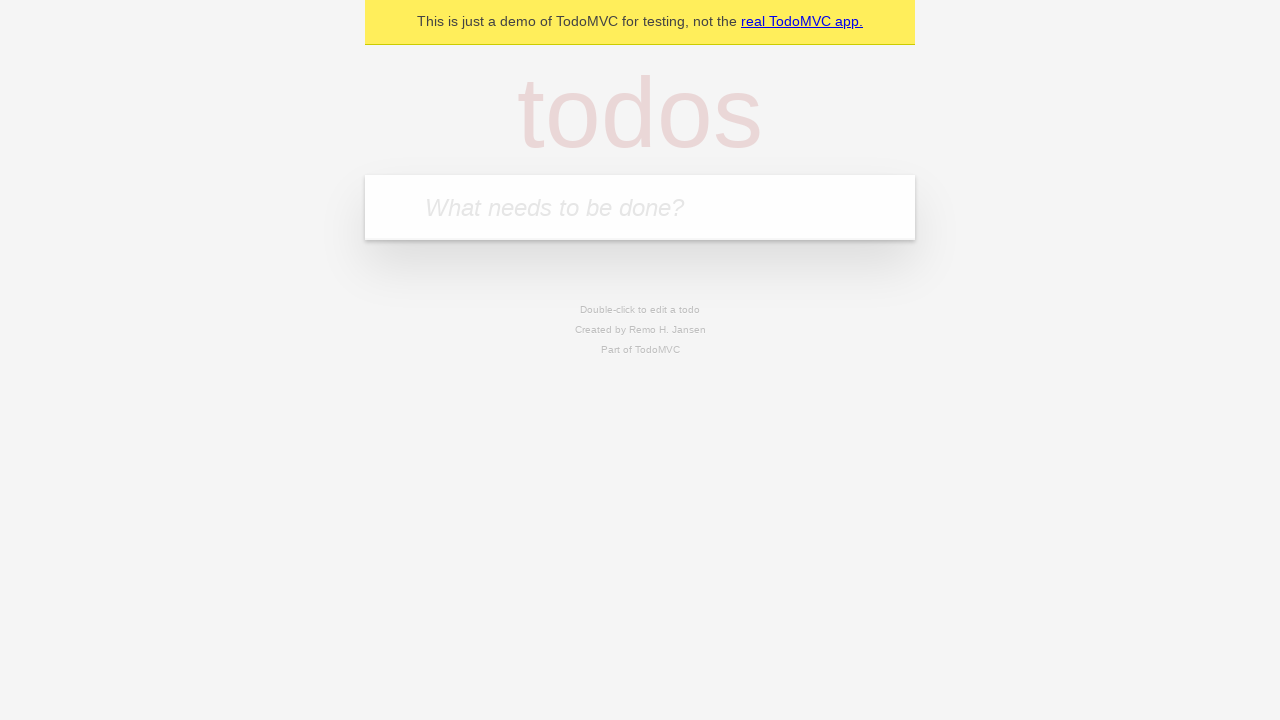

Filled todo input with 'buy some cheese' on internal:attr=[placeholder="What needs to be done?"i]
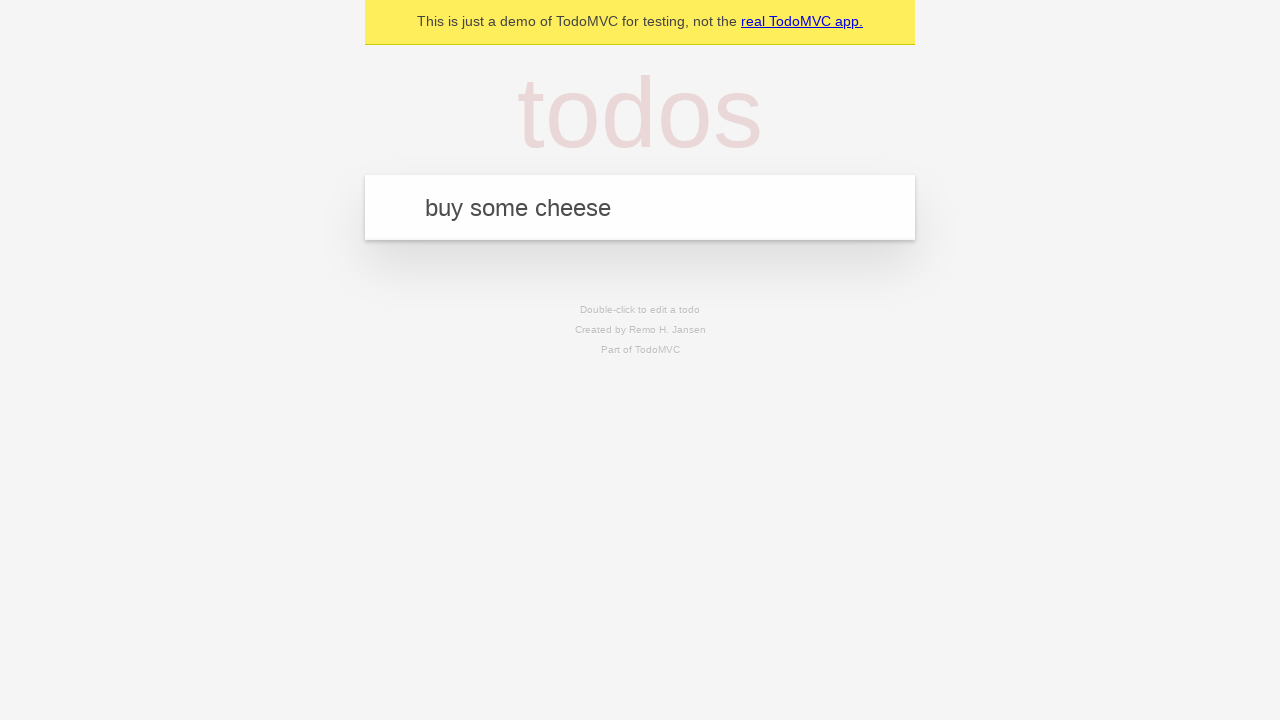

Pressed Enter to create todo 'buy some cheese' on internal:attr=[placeholder="What needs to be done?"i]
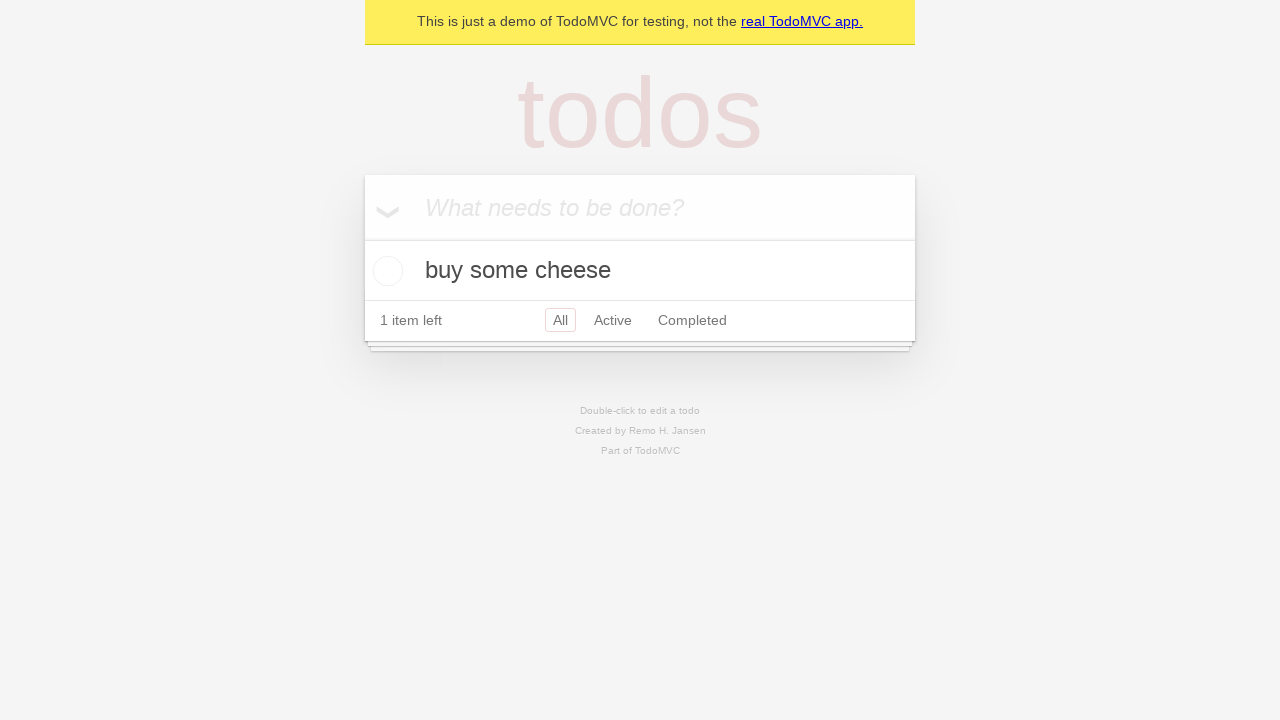

Filled todo input with 'feed the cat' on internal:attr=[placeholder="What needs to be done?"i]
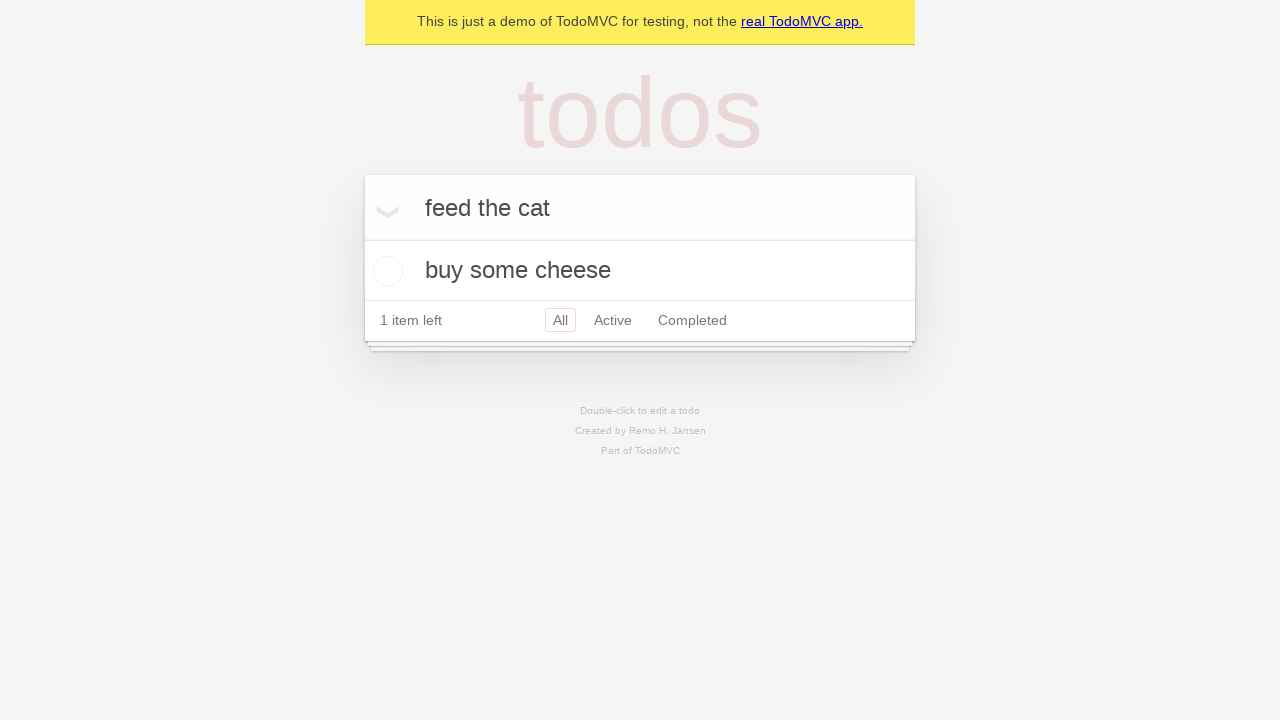

Pressed Enter to create todo 'feed the cat' on internal:attr=[placeholder="What needs to be done?"i]
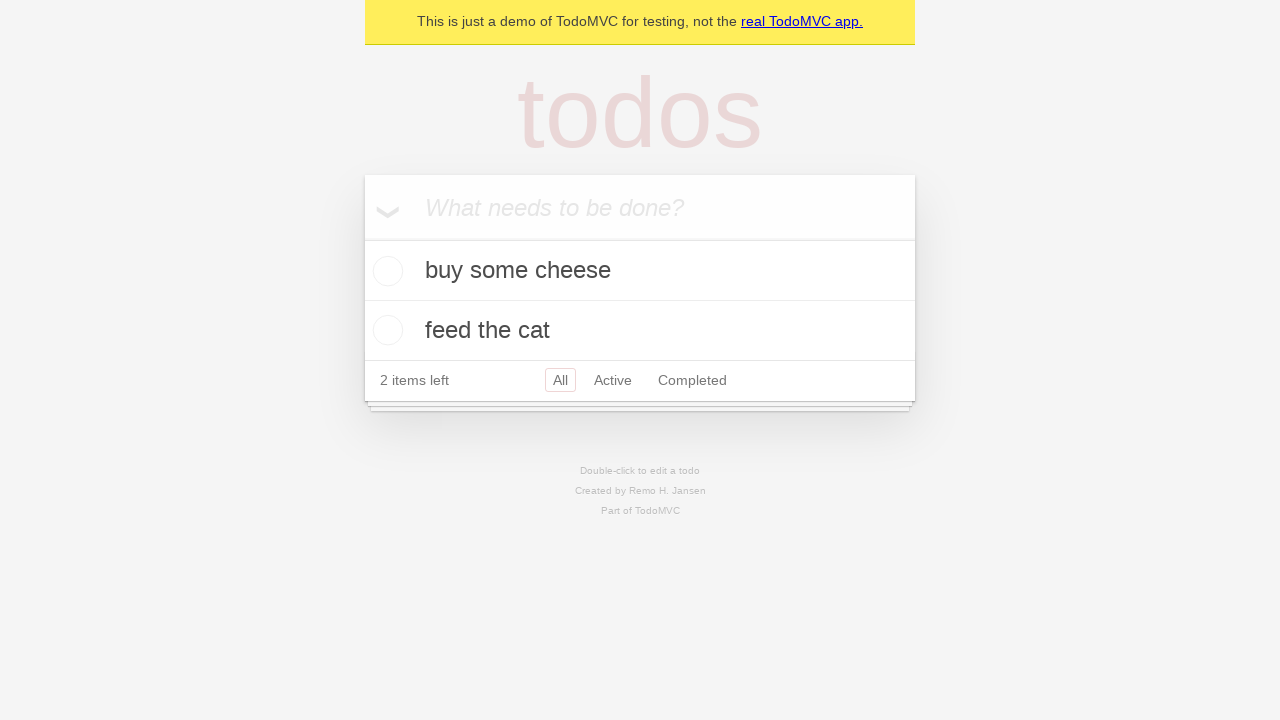

Filled todo input with 'book a doctors appointment' on internal:attr=[placeholder="What needs to be done?"i]
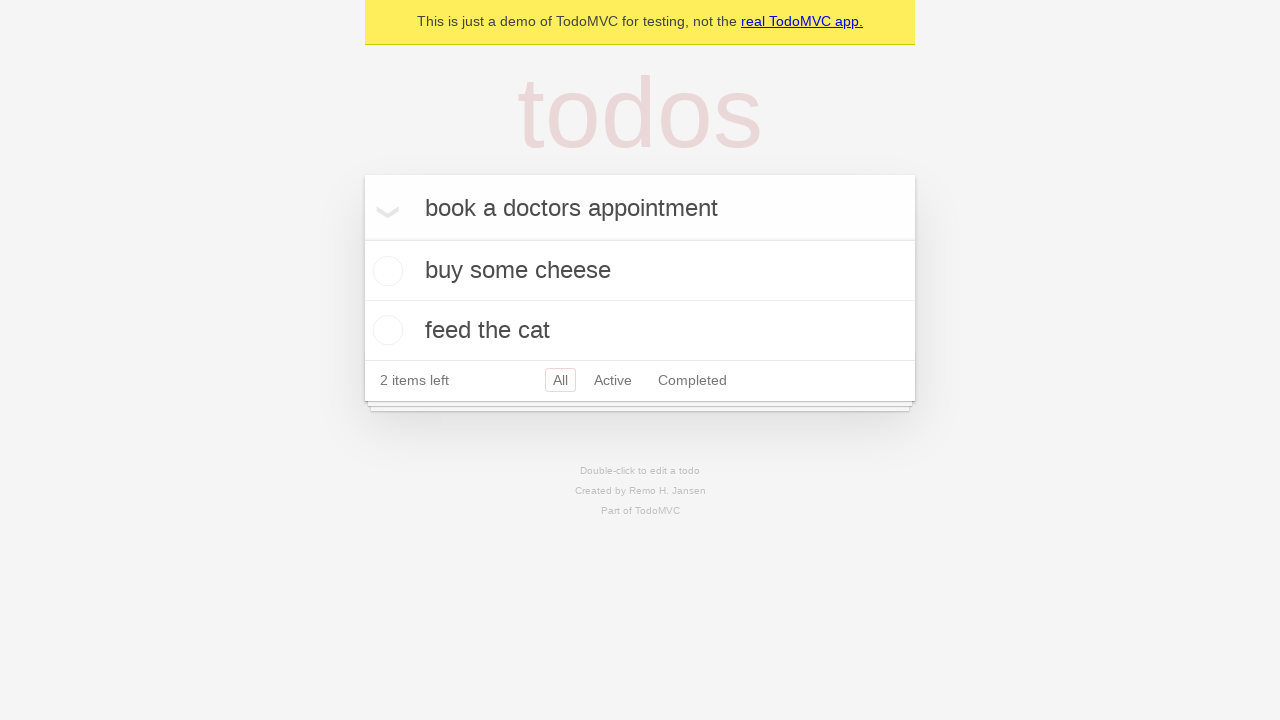

Pressed Enter to create todo 'book a doctors appointment' on internal:attr=[placeholder="What needs to be done?"i]
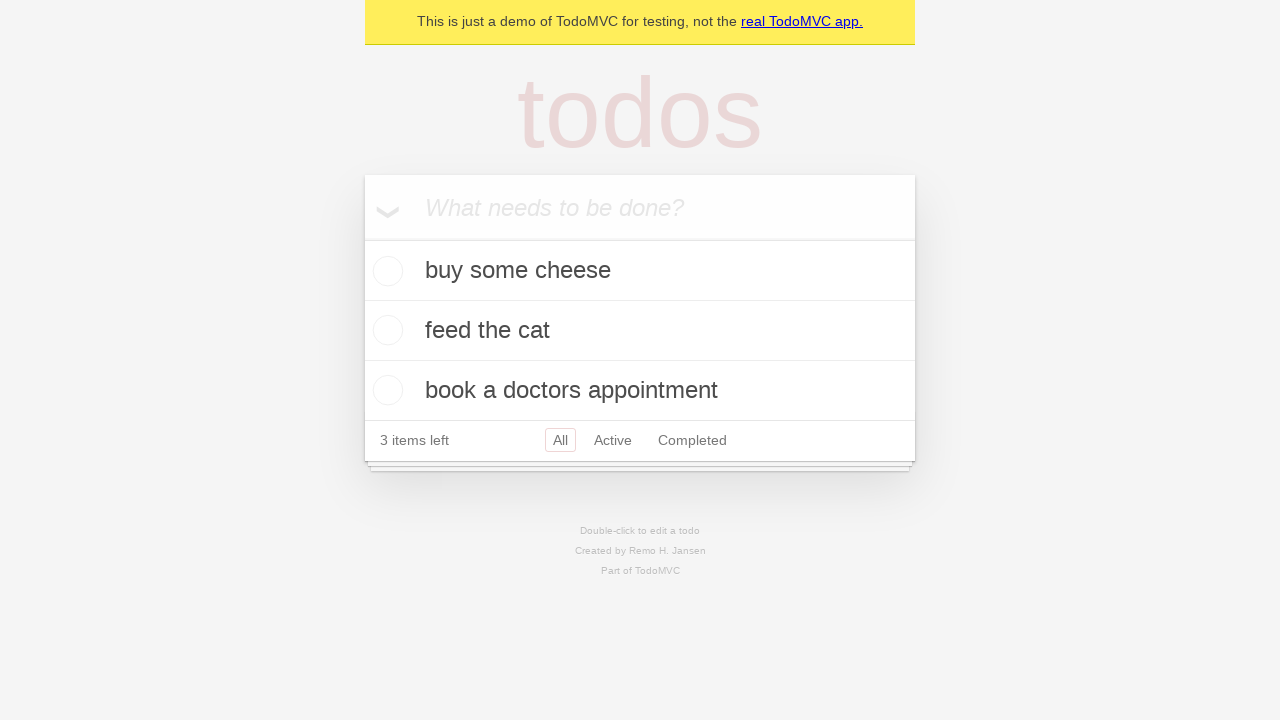

Checked second todo item as completed at (385, 330) on internal:testid=[data-testid="todo-item"s] >> nth=1 >> internal:role=checkbox
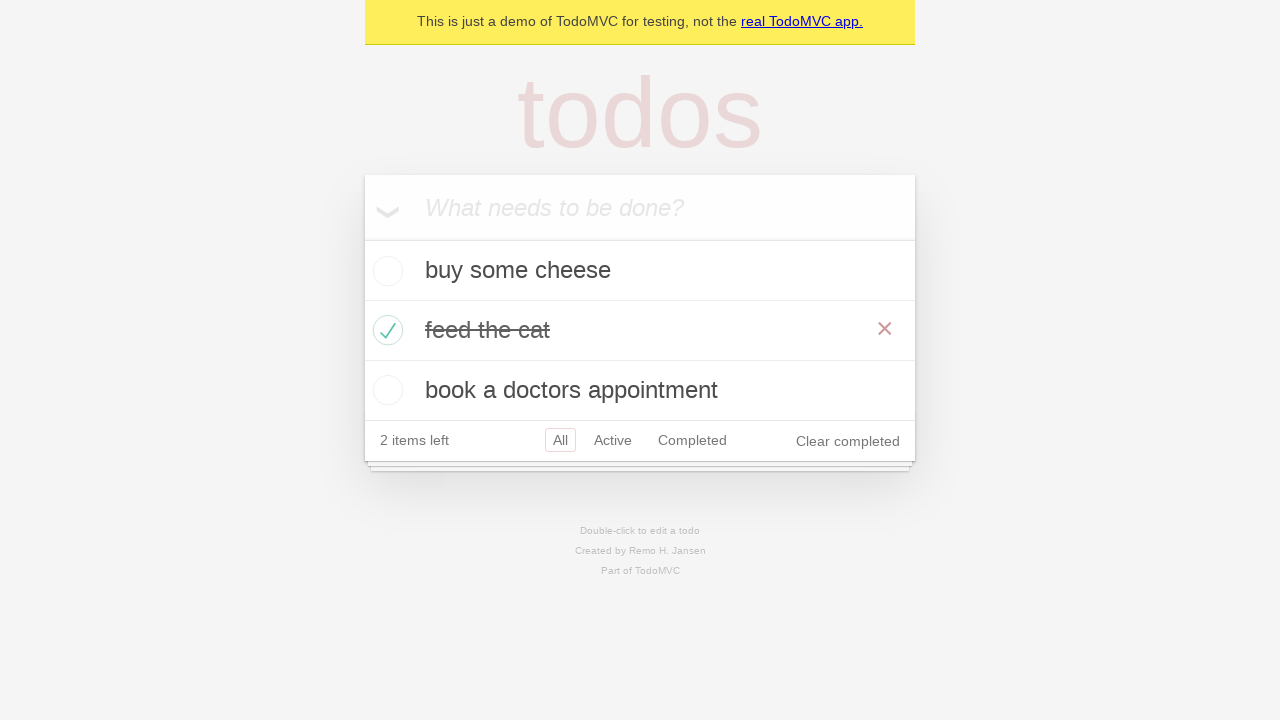

Clicked Completed filter to display only completed items at (692, 440) on internal:role=link[name="Completed"i]
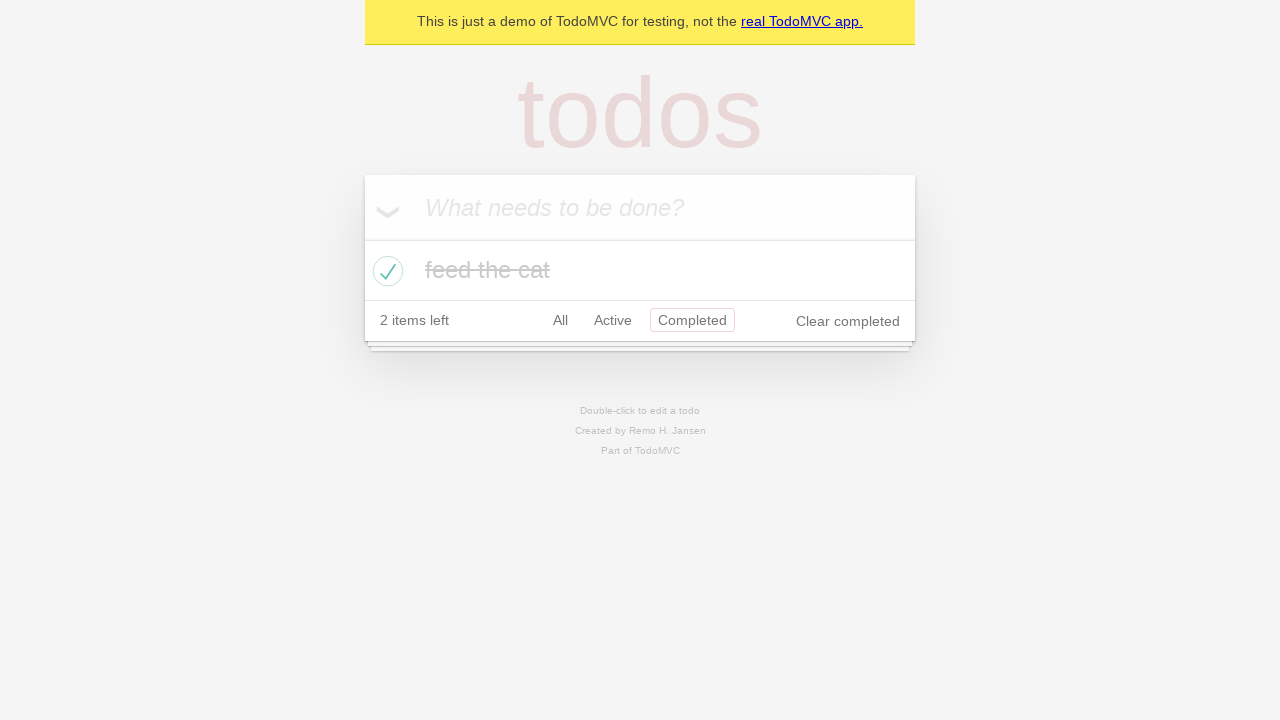

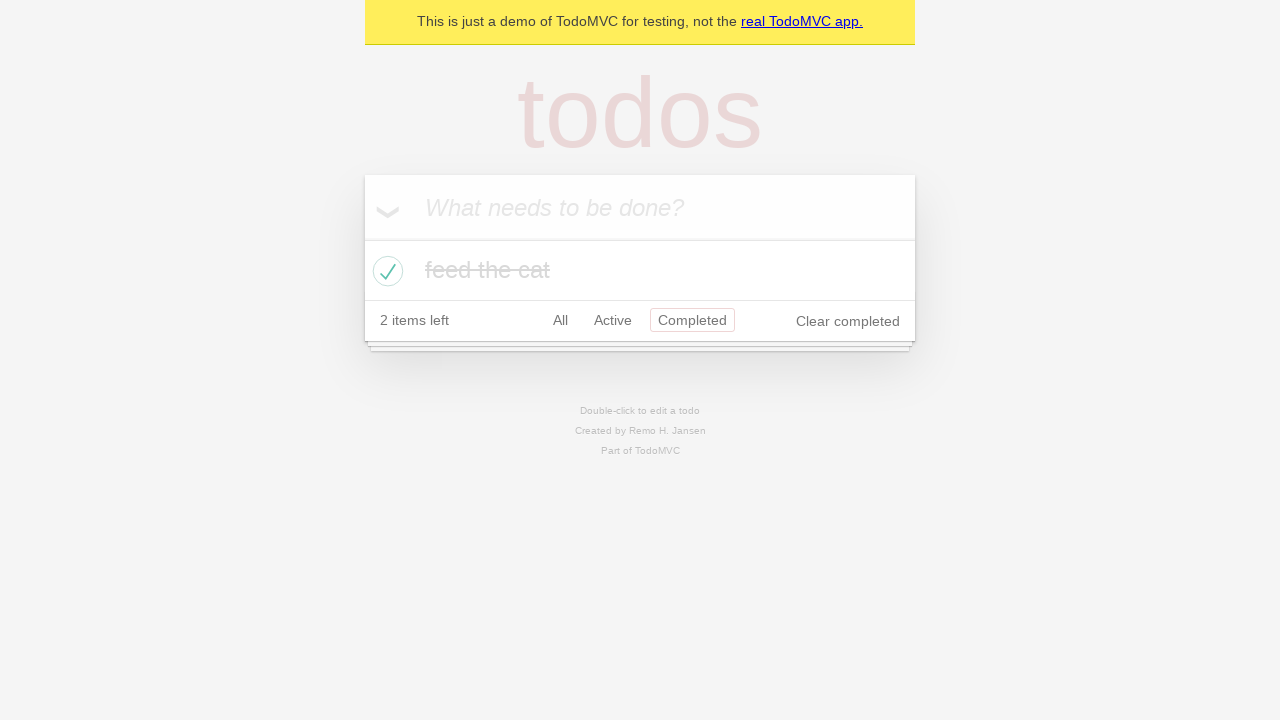